Tests navigation through different sections of the Dassault Aviation website using URL objects to navigate to defense, civil, and space sections

Starting URL: https://www.dassault-aviation.com/en/

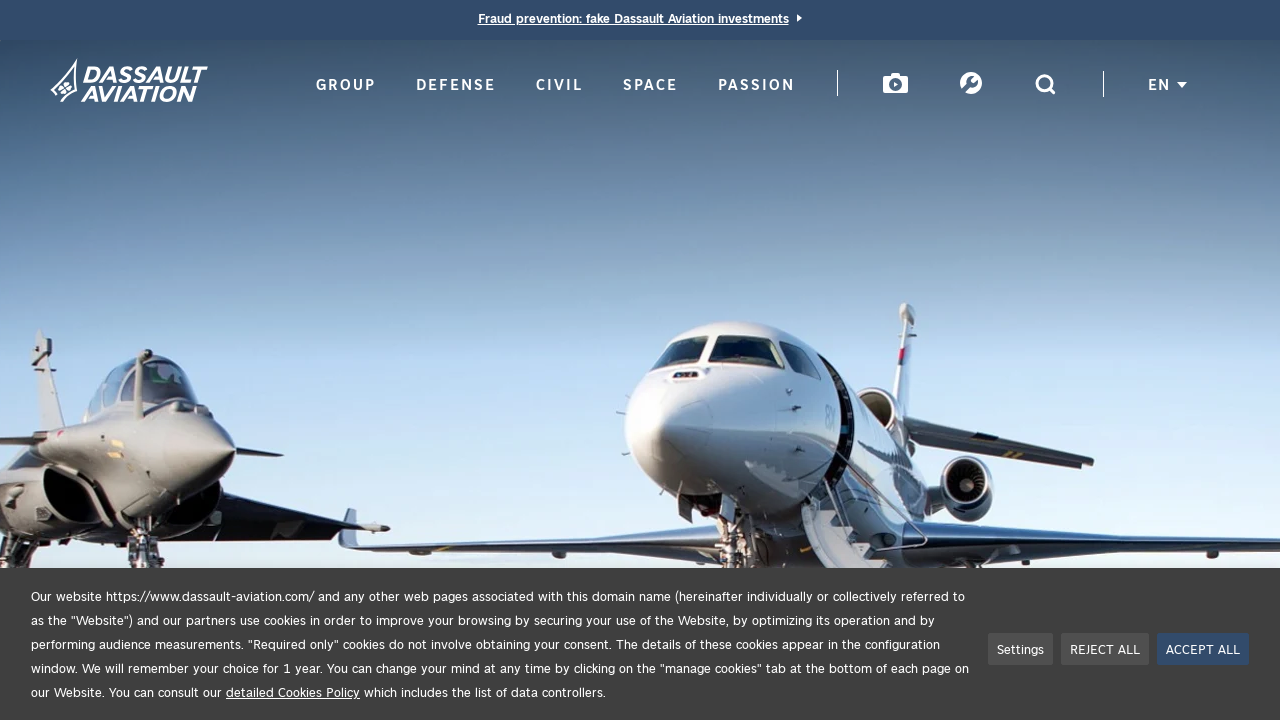

Navigated to defense section of Dassault Aviation website
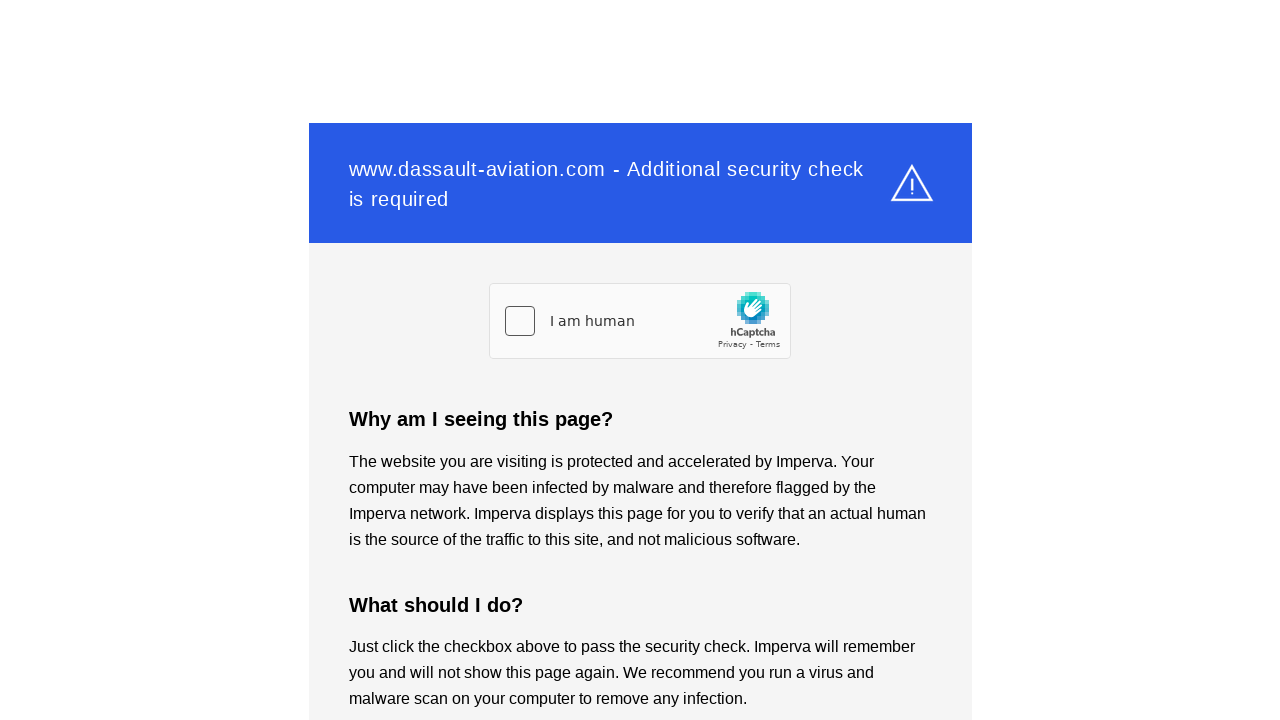

Waited 2 seconds for defense section to fully load
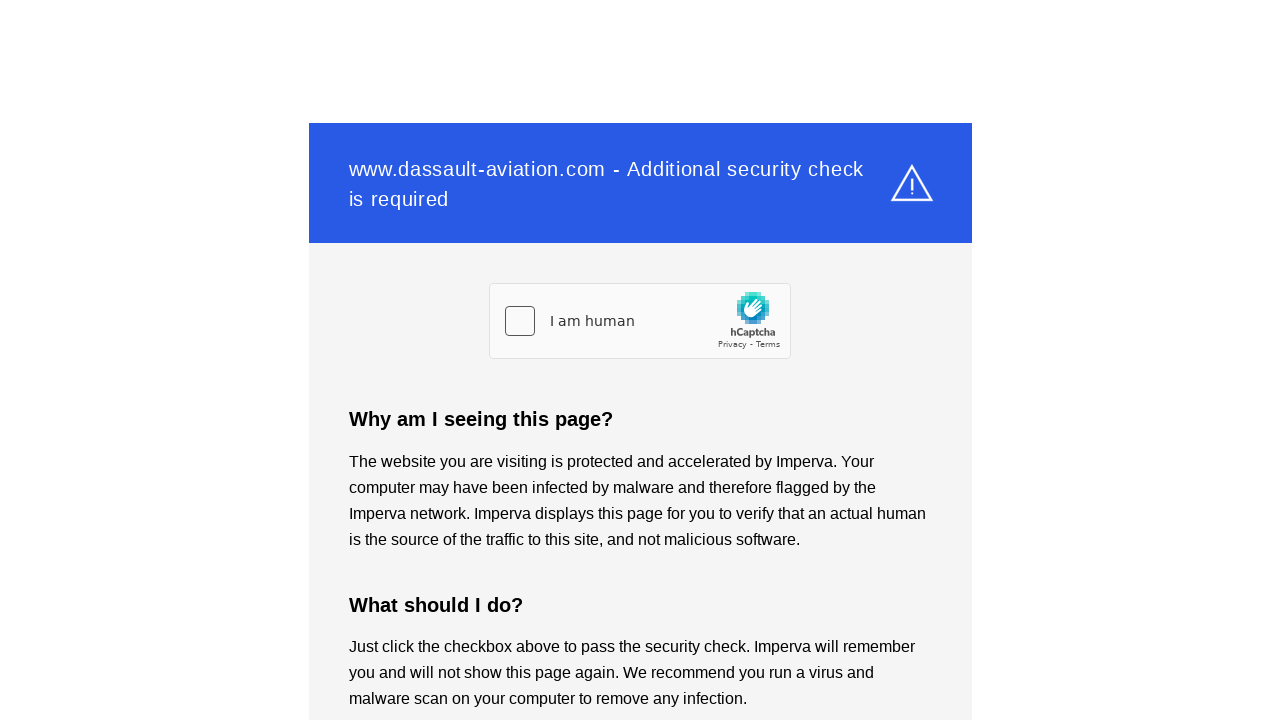

Navigated to civil section of Dassault Aviation website
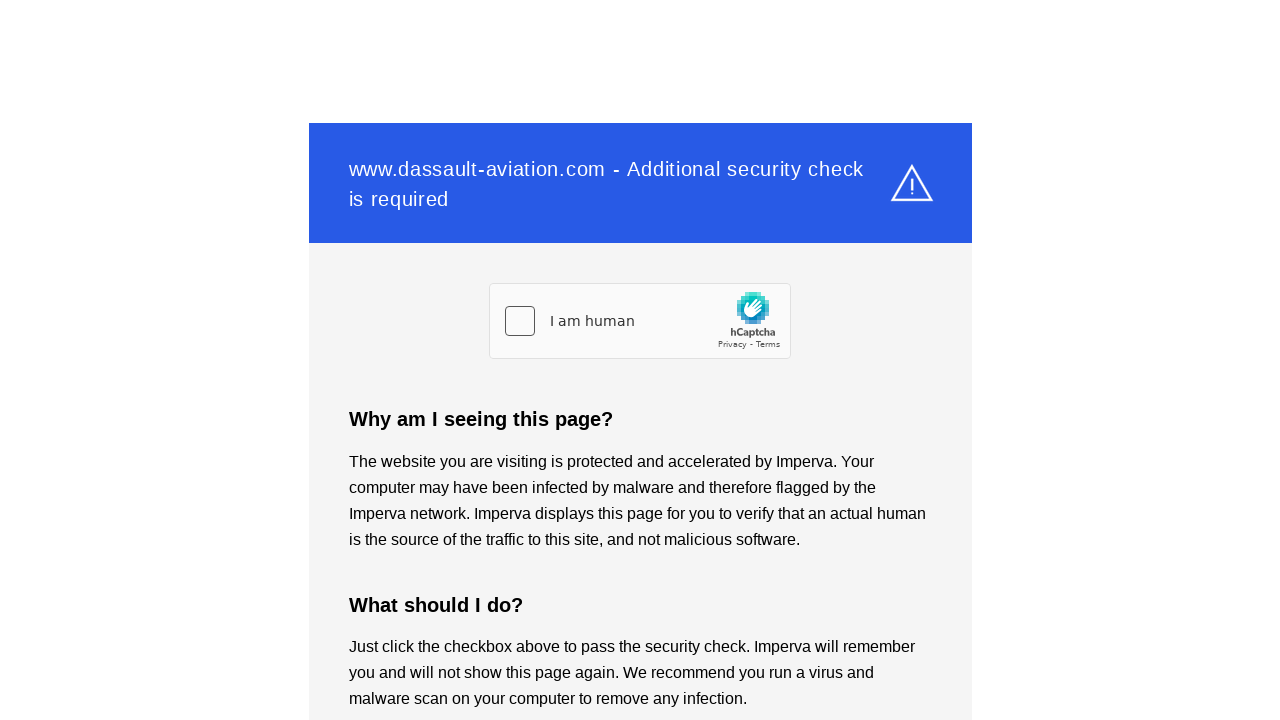

Waited 2 seconds for civil section to fully load
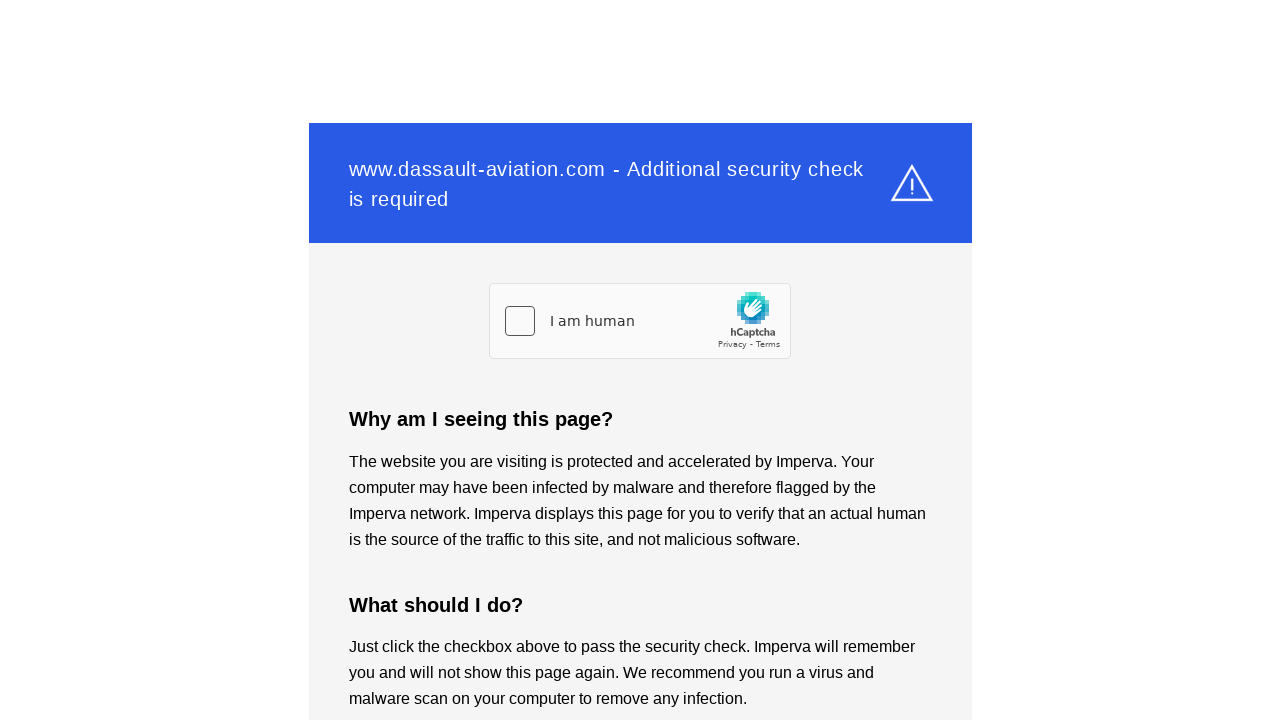

Navigated to space section under civil division
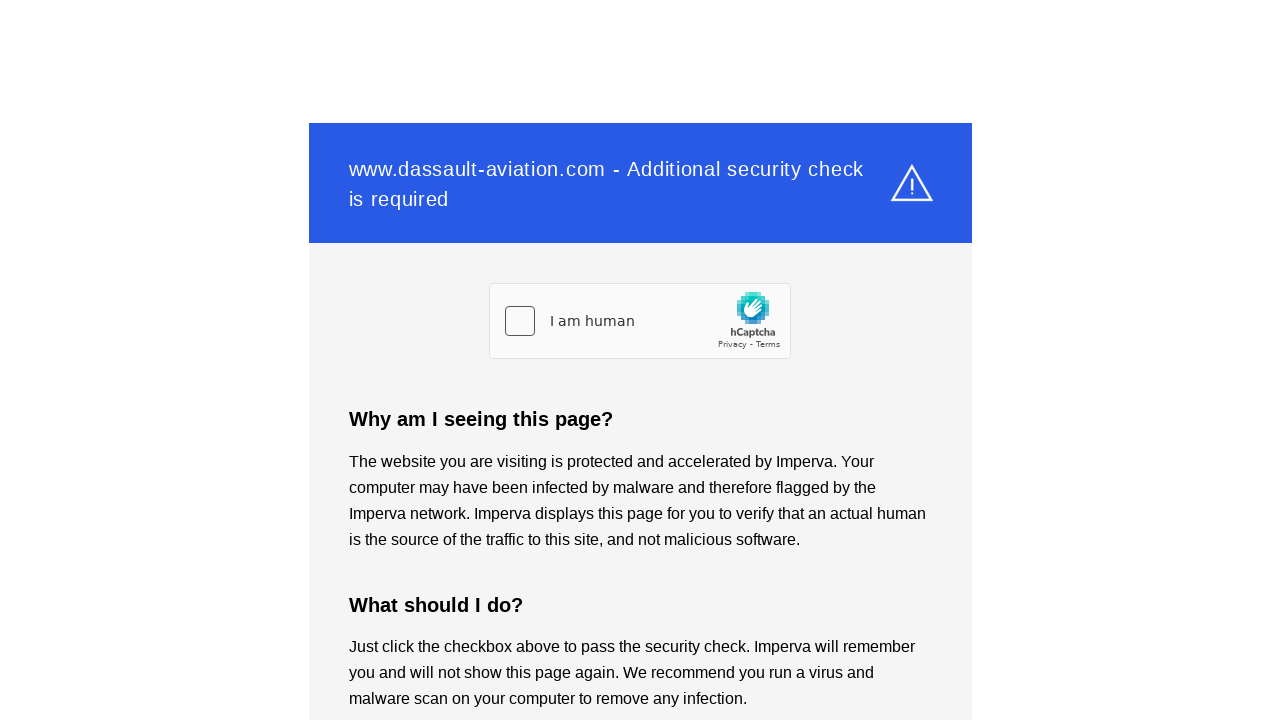

Waited 2 seconds for space section to fully load
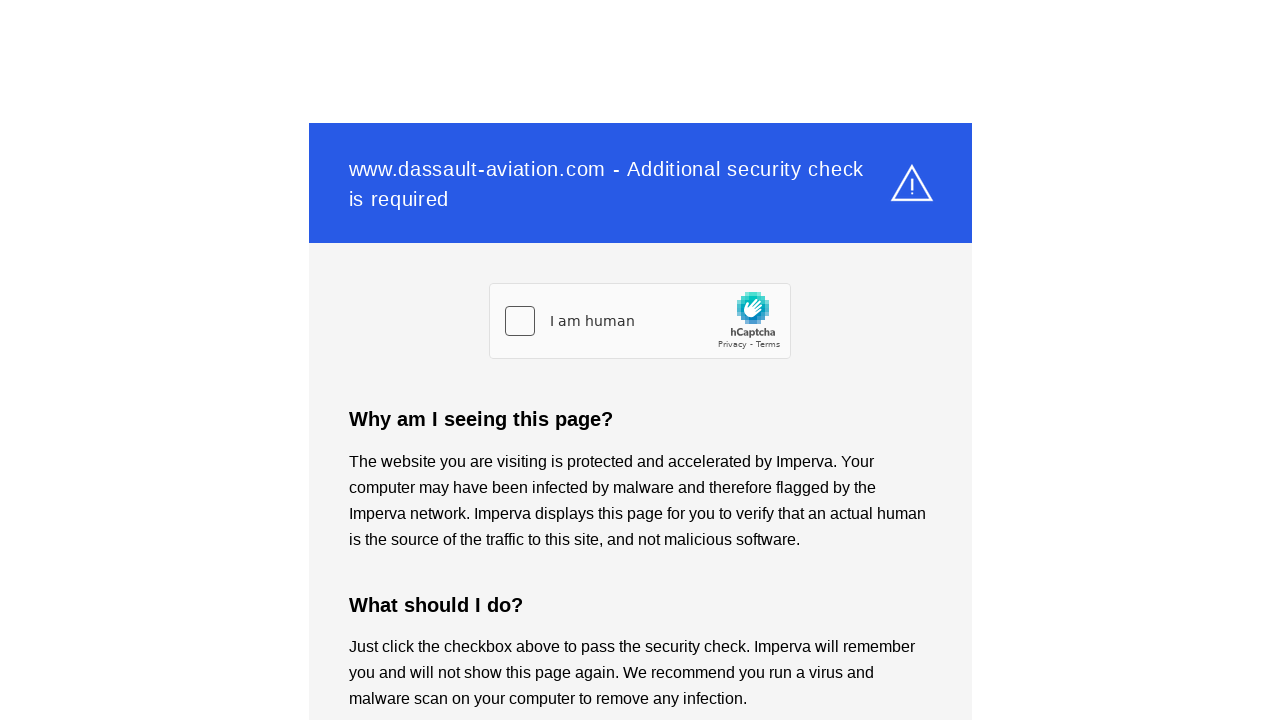

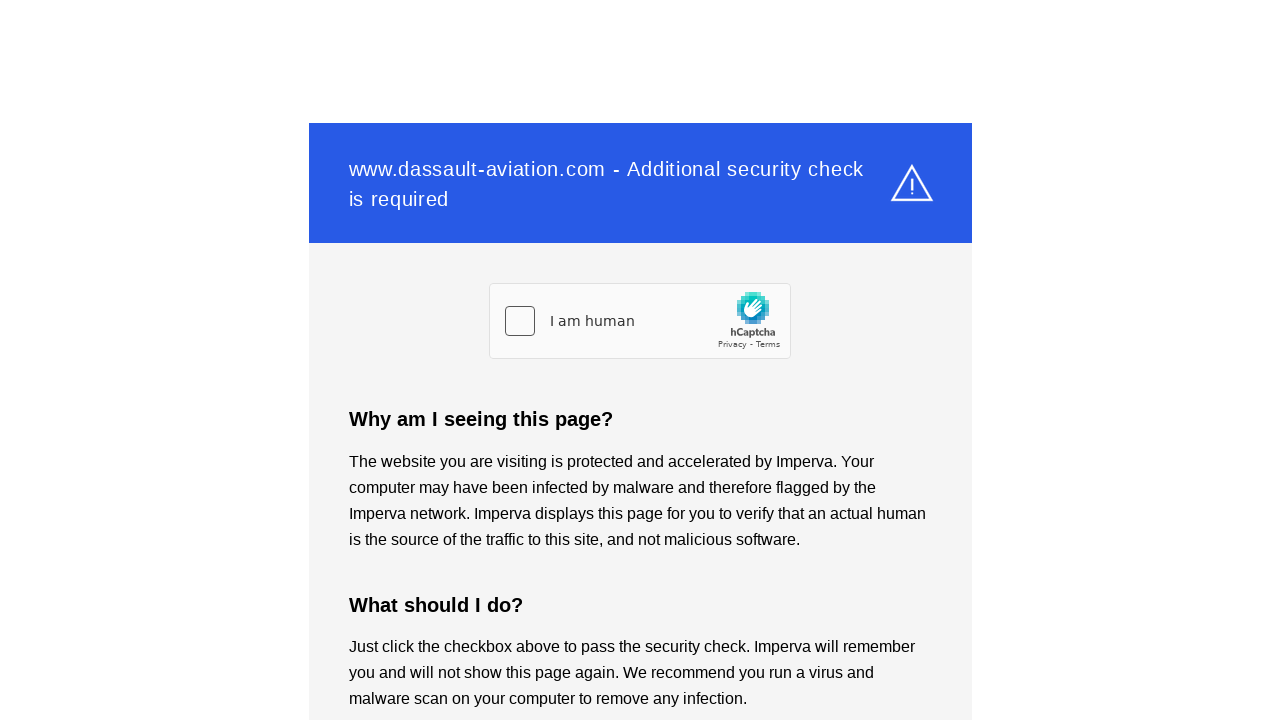